Navigates to RedBus homepage and verifies the page loads successfully

Starting URL: https://www.redbus.com/

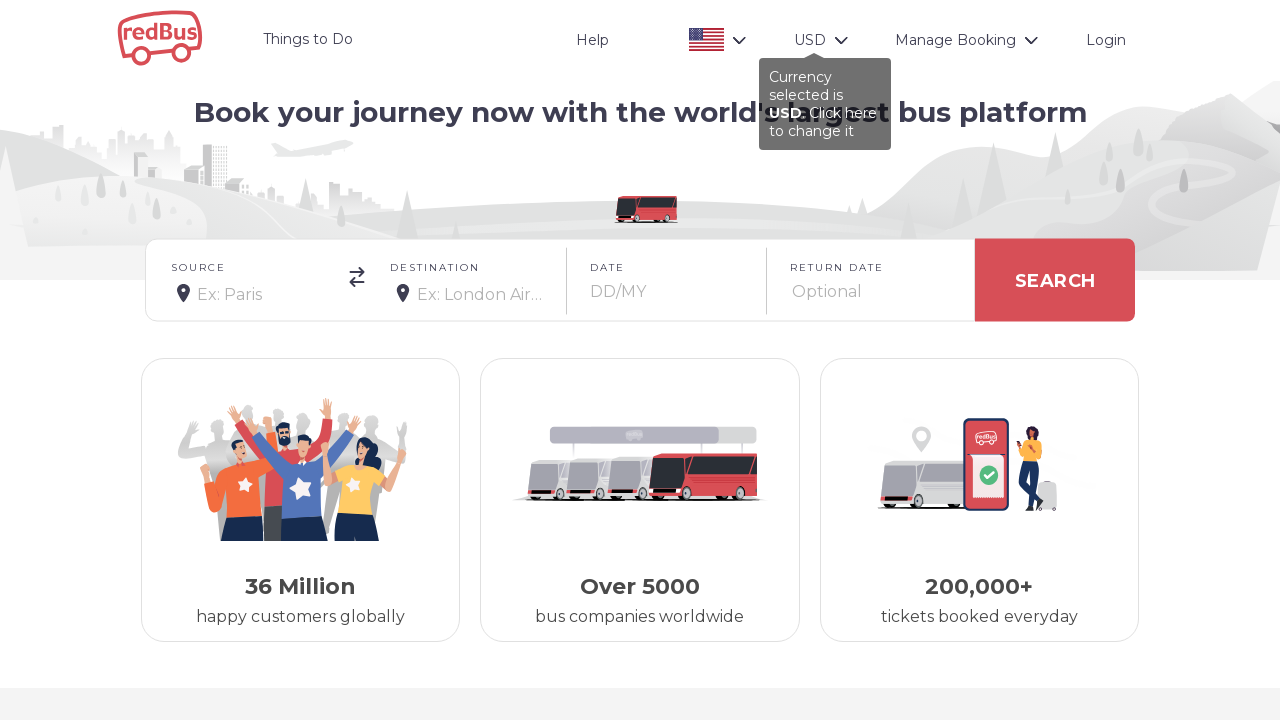

RedBus homepage DOM content loaded successfully
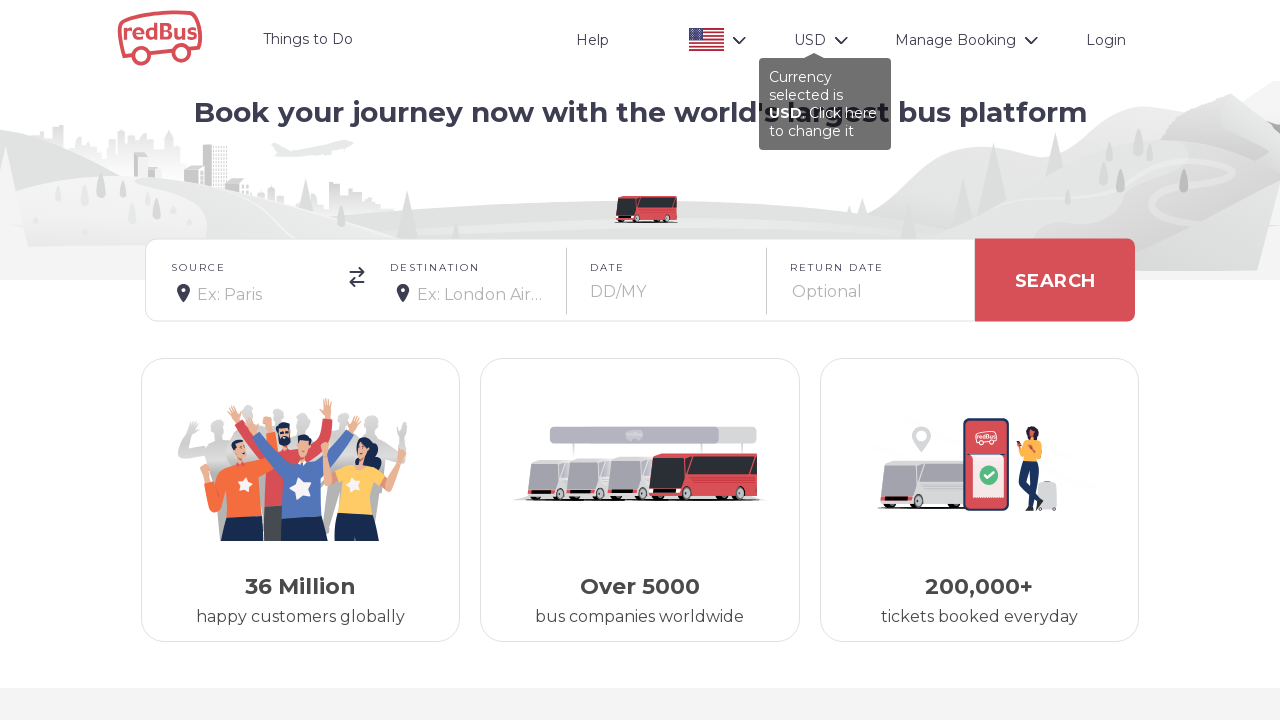

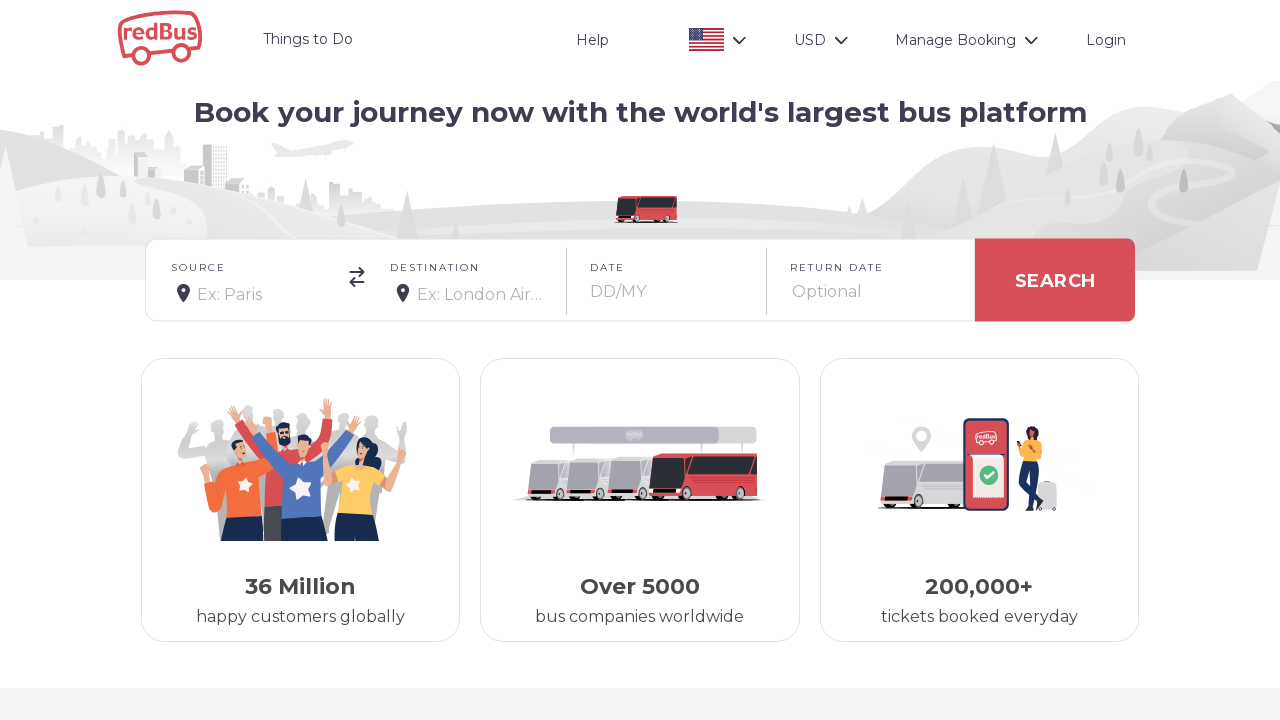